Tests different types of button interactions including double-click, right-click, and regular click on a demo page

Starting URL: https://demoqa.com/buttons

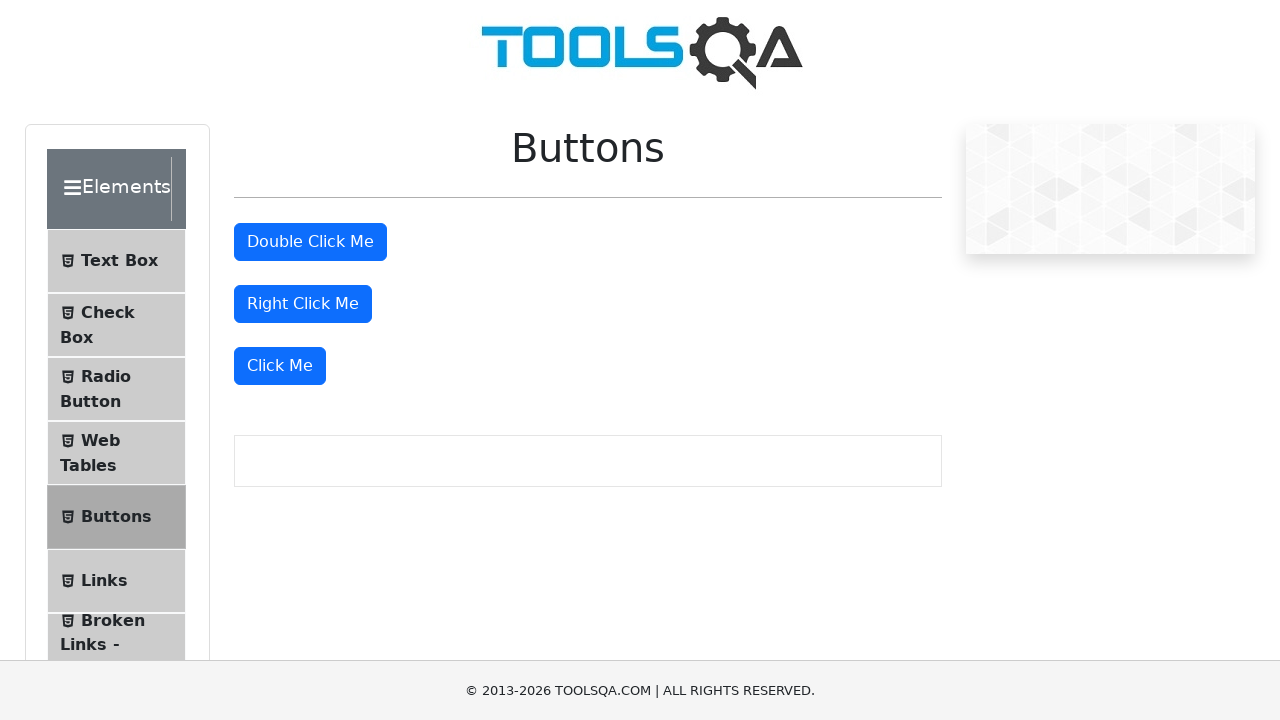

Double-clicked the double-click button at (310, 242) on #doubleClickBtn
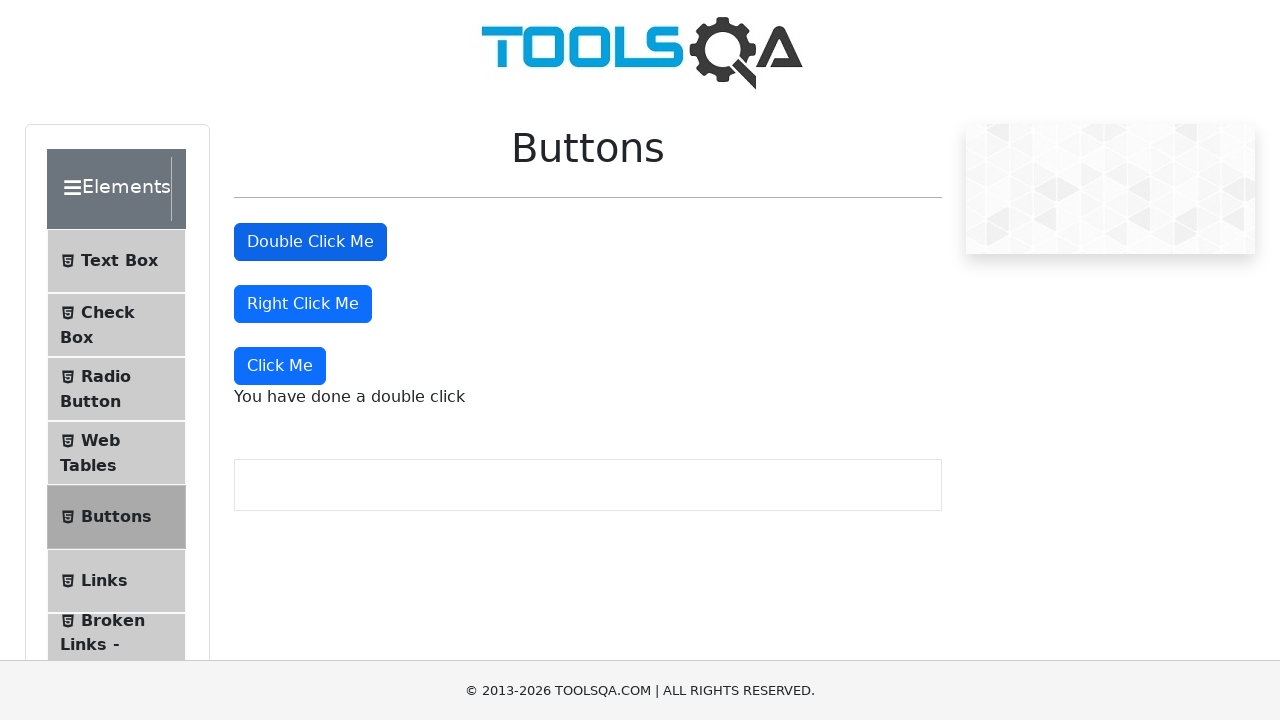

Right-clicked the right-click button at (303, 304) on #rightClickBtn
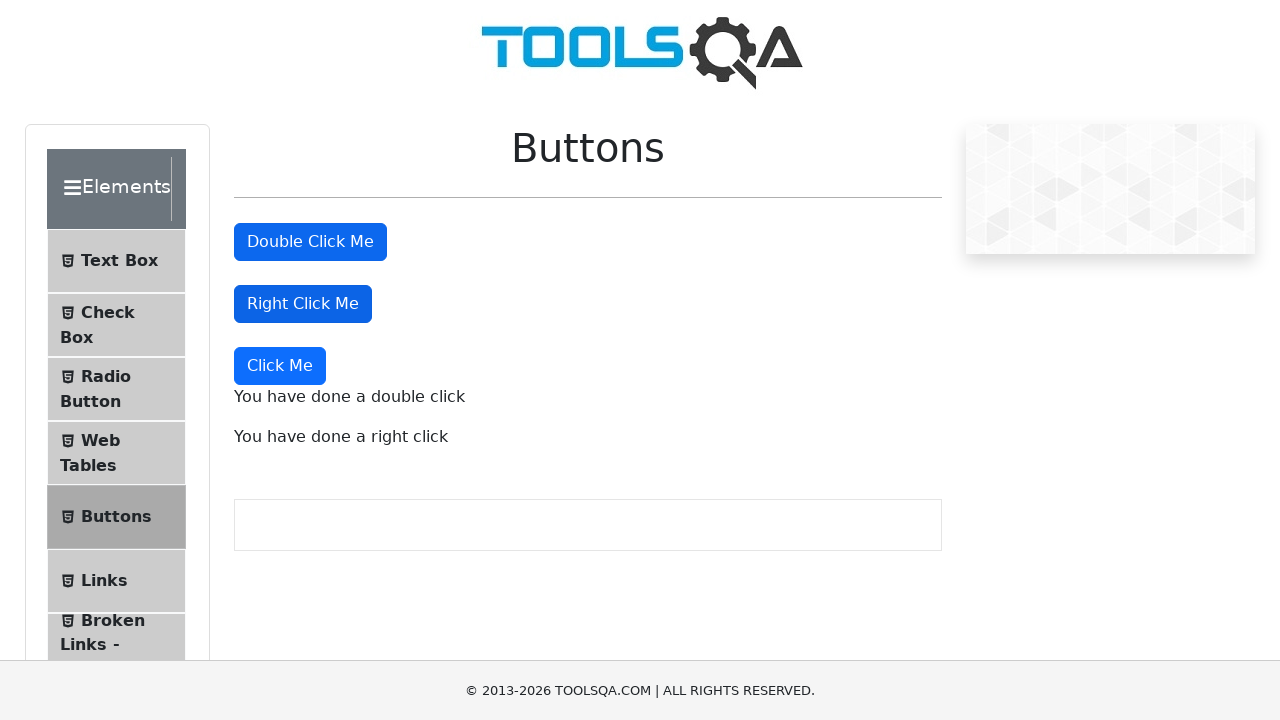

Clicked the 'Click Me' button at (280, 366) on xpath=//button[text()='Click Me']
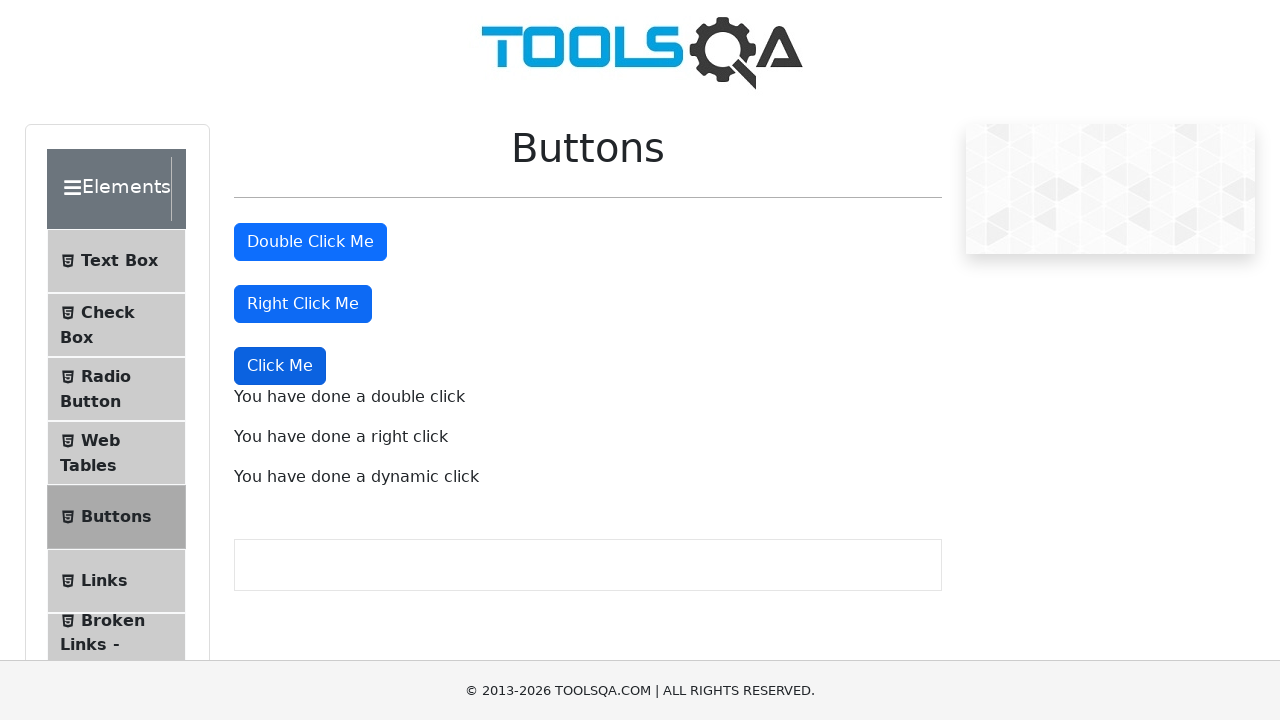

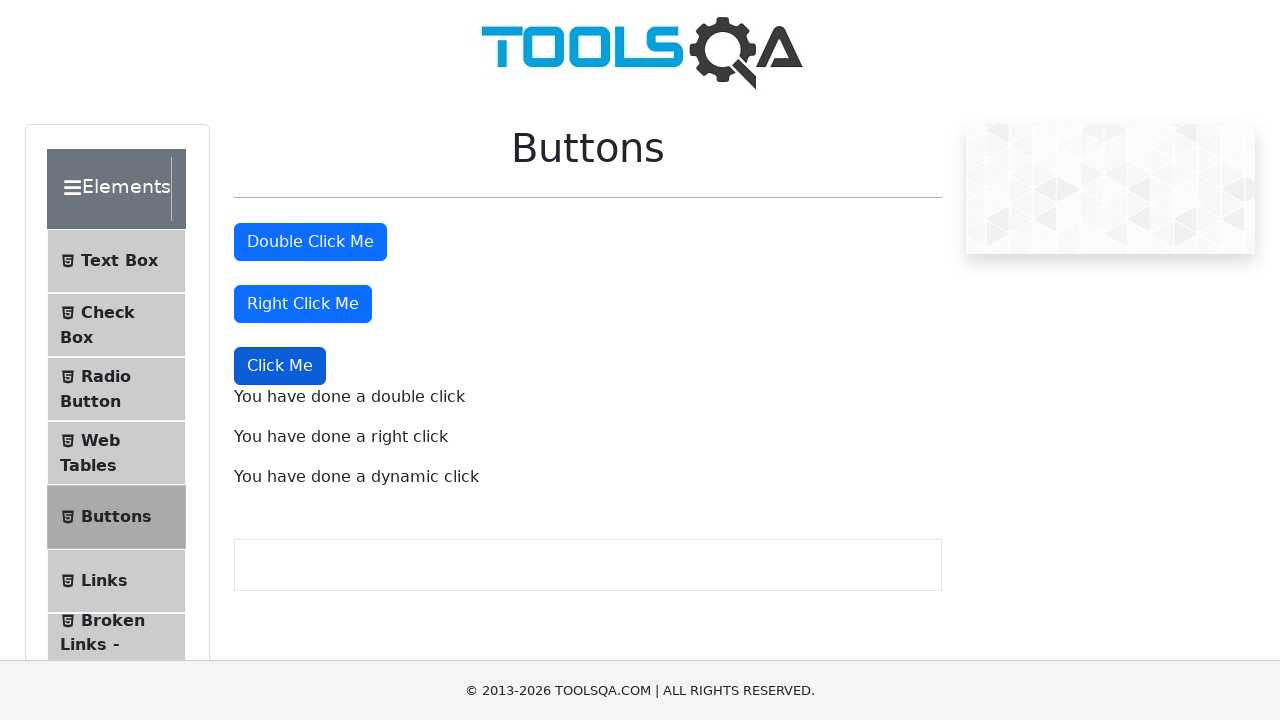